Tests handling of a JavaScript prompt popup by clicking a button that triggers a prompt dialog, entering text, and accepting it

Starting URL: https://the-internet.herokuapp.com/javascript_alerts

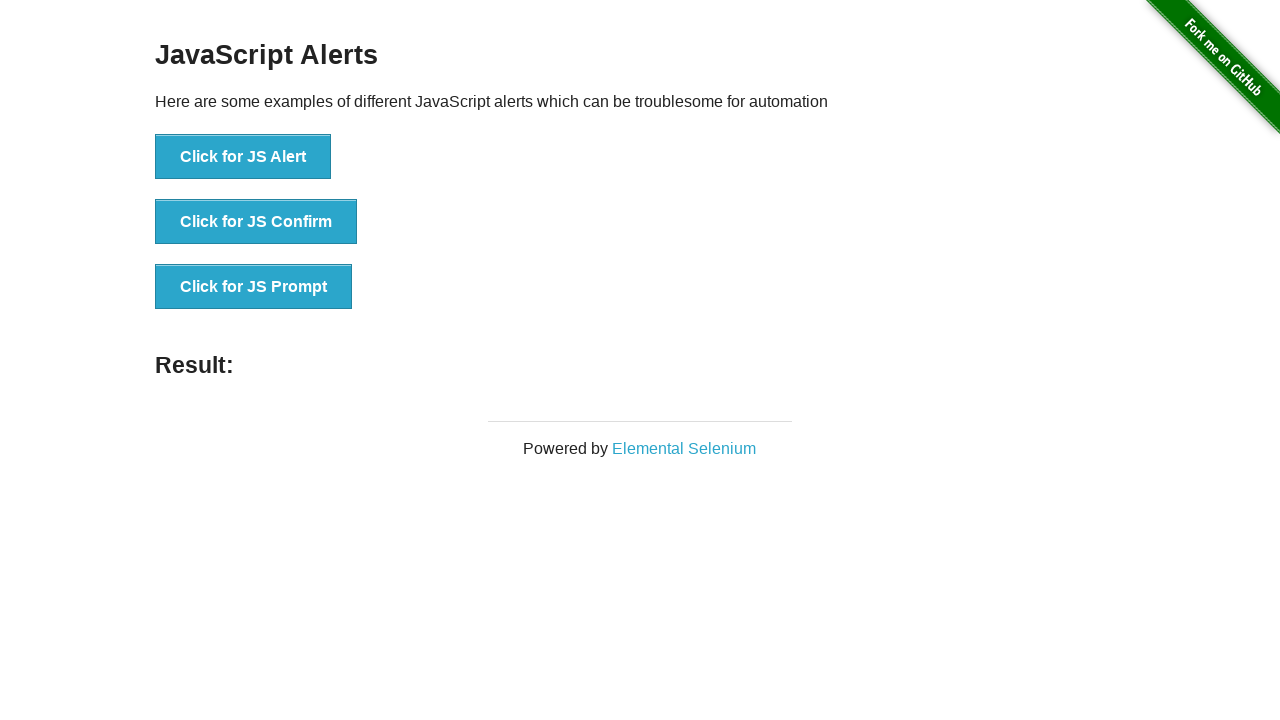

Registered dialog handler for prompt popup
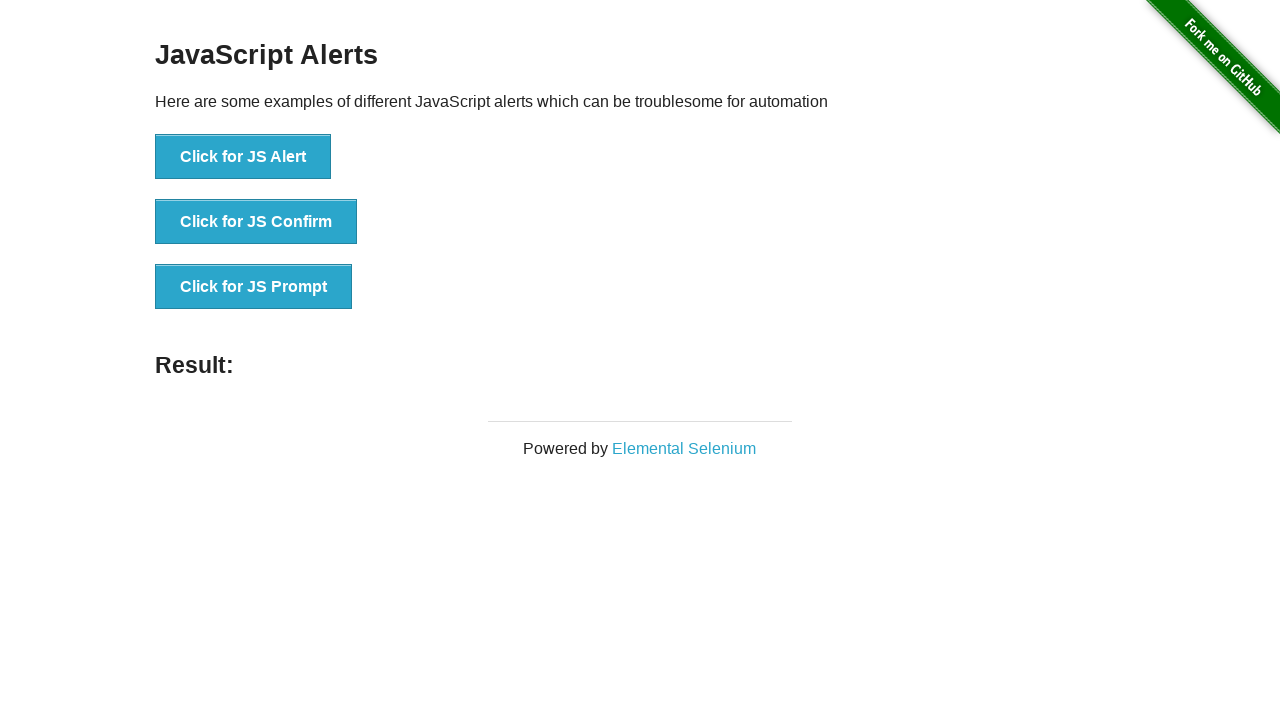

Accepted JS prompt dialog with text 'Suneel Kumar' at (254, 287) on xpath=//button[text()='Click for JS Prompt']
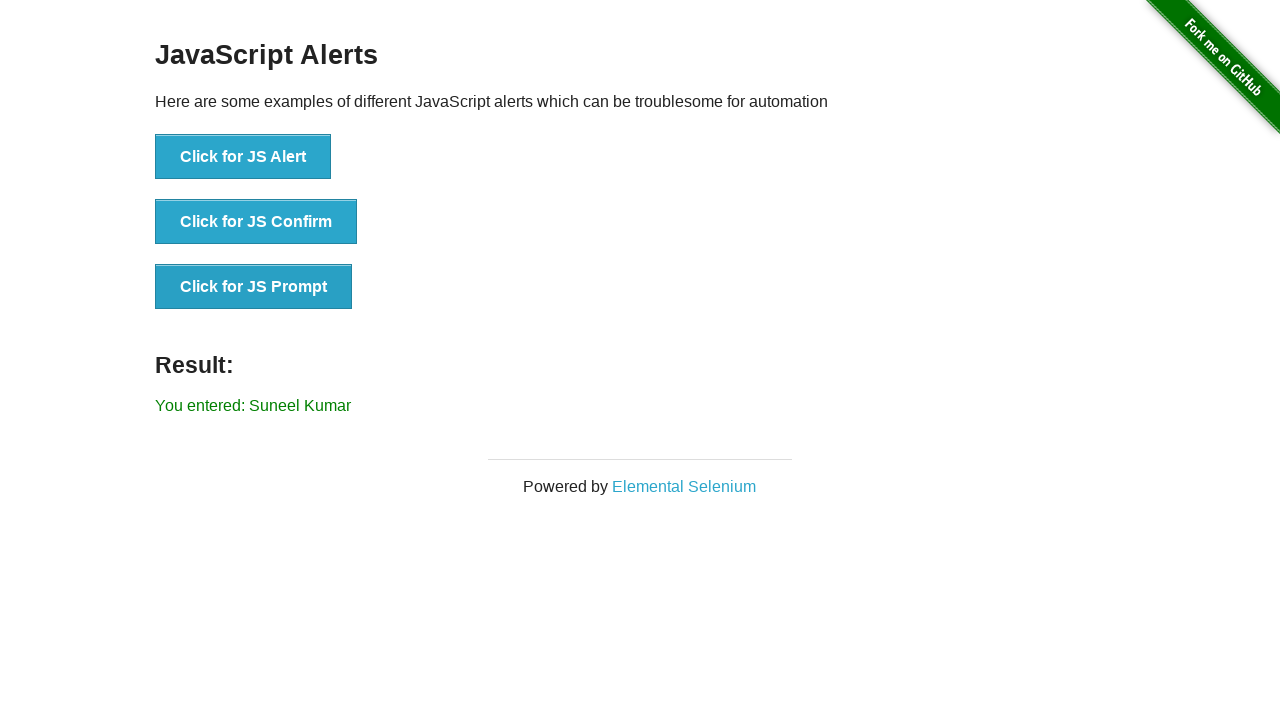

Clicked button to trigger JS Prompt dialog
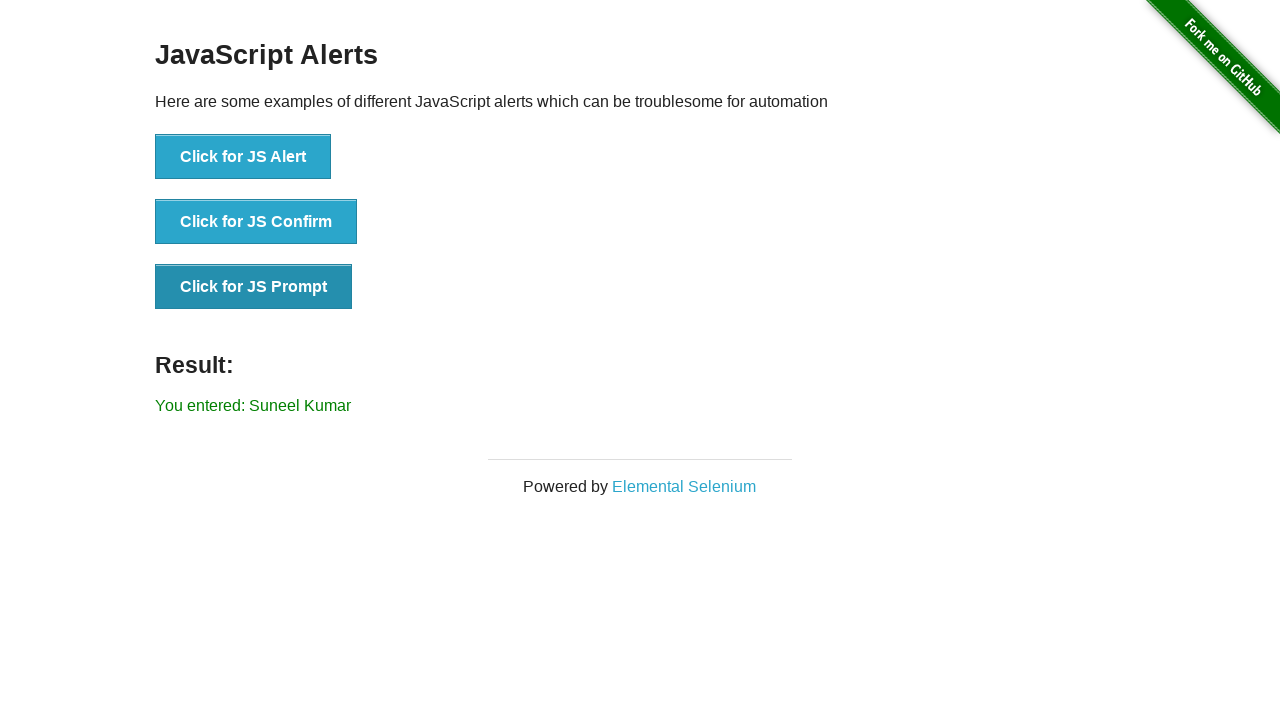

Waited 500ms for dialog to be handled
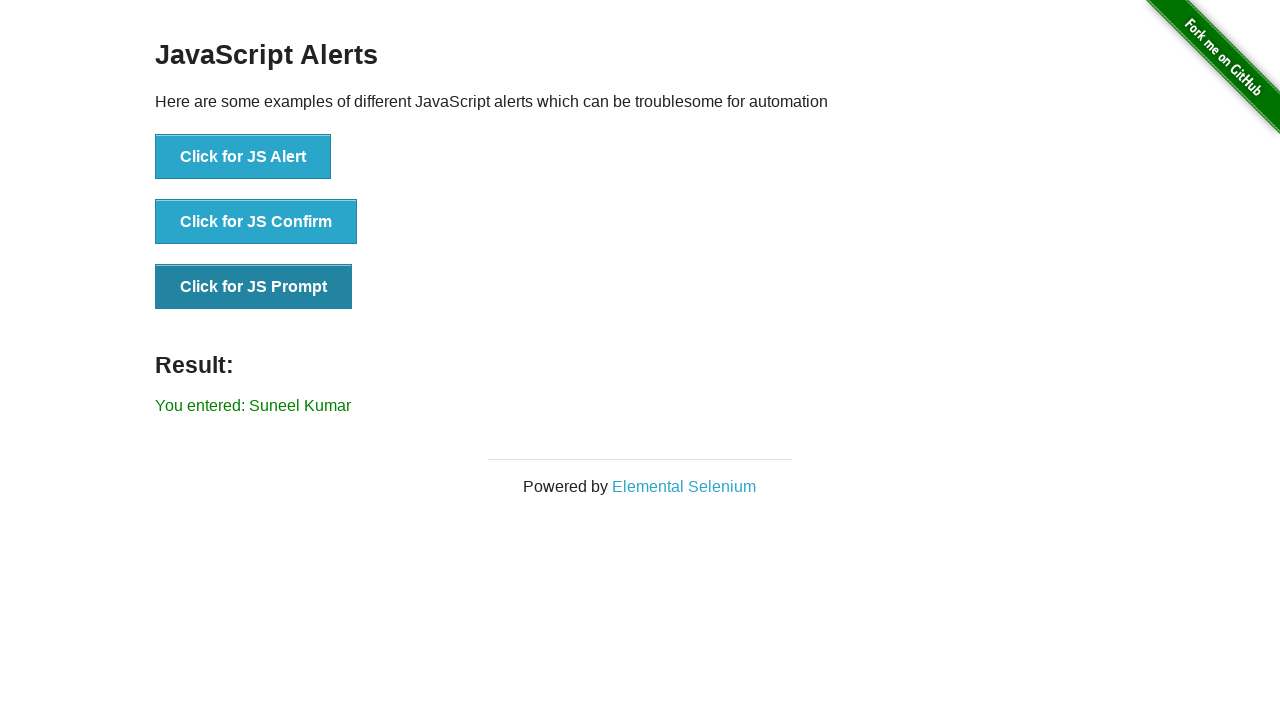

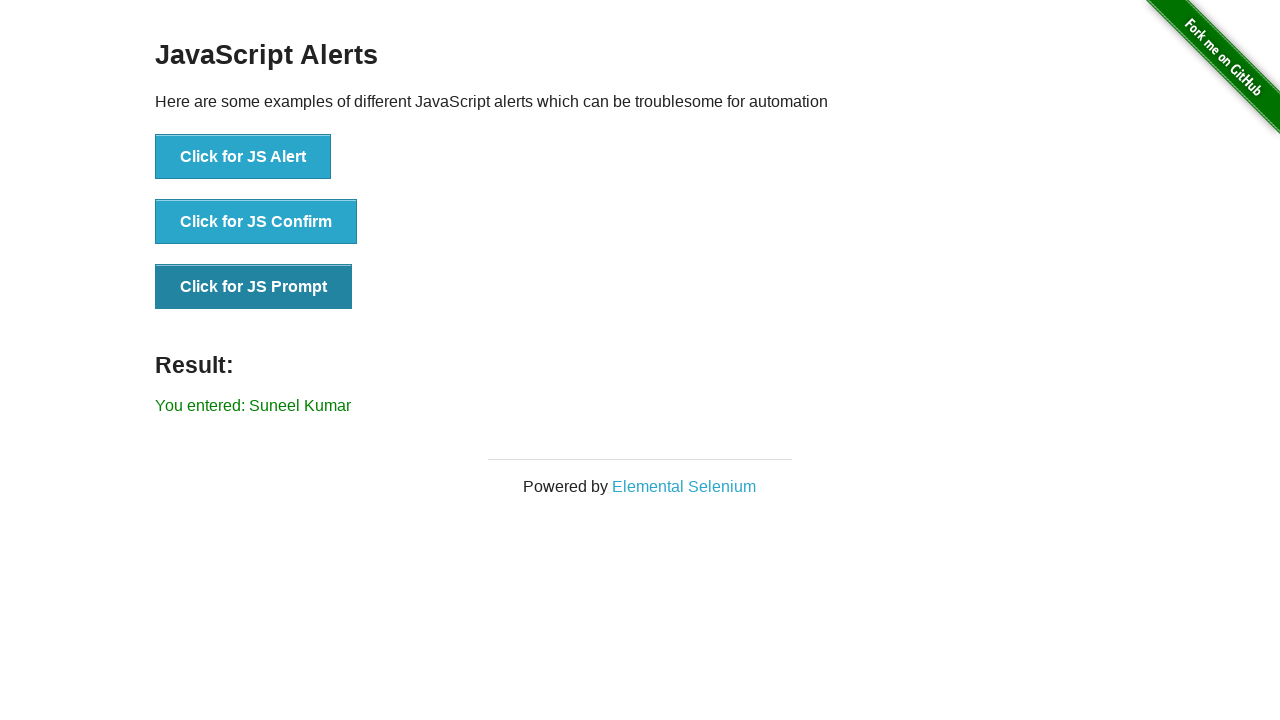